Tests mouse interactions on a page by performing left click, double click, and right click actions to interact with a cube element

Starting URL: https://v1.training-support.net/selenium/input-events

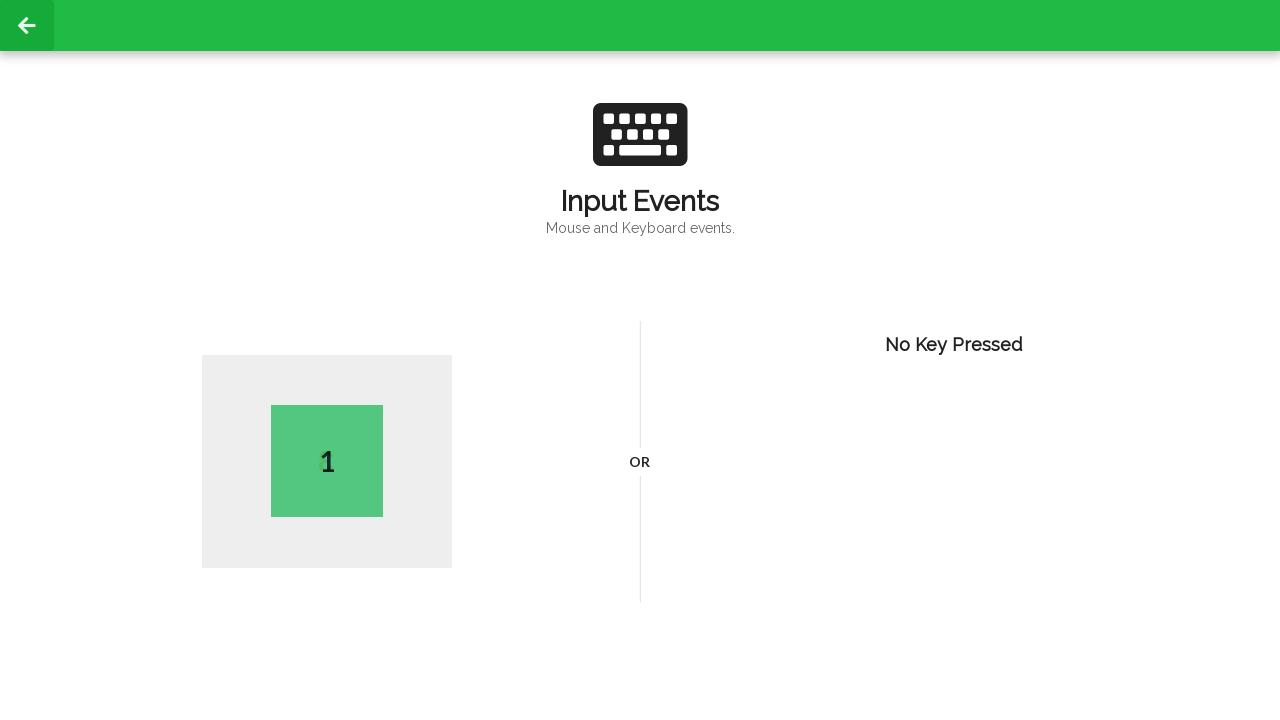

Retrieved page title
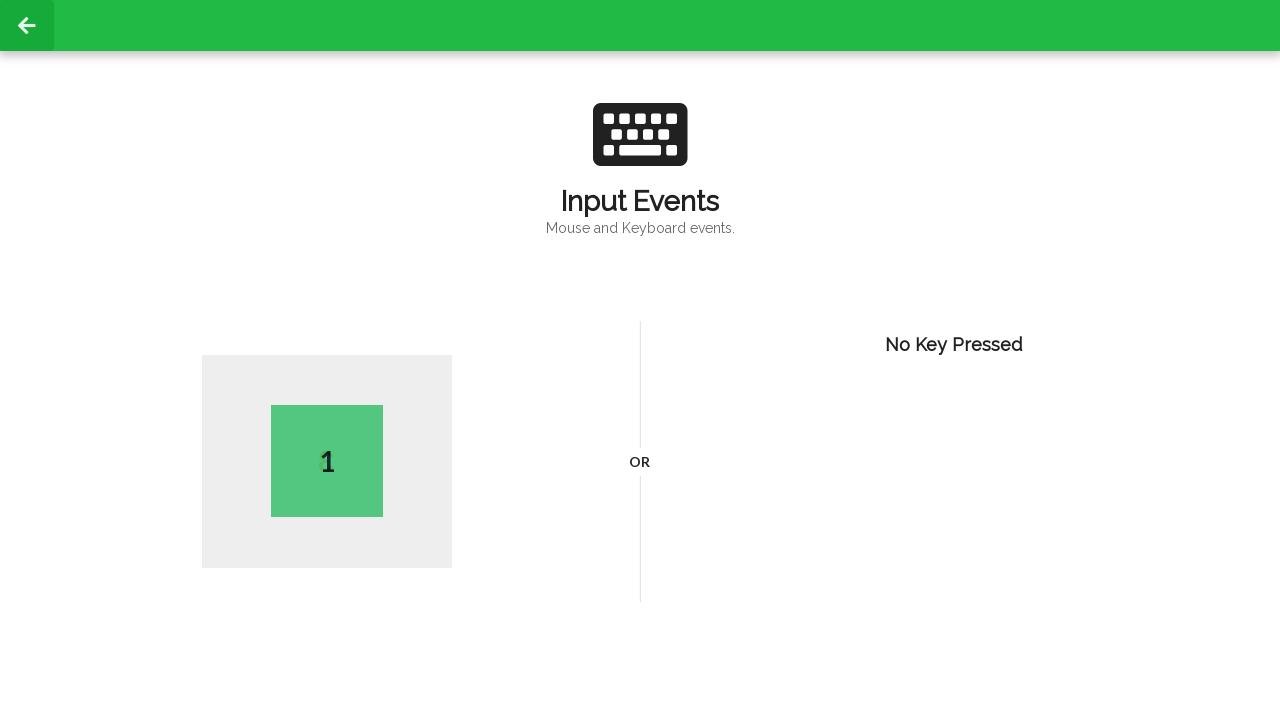

Performed left click on page body at (640, 360) on body
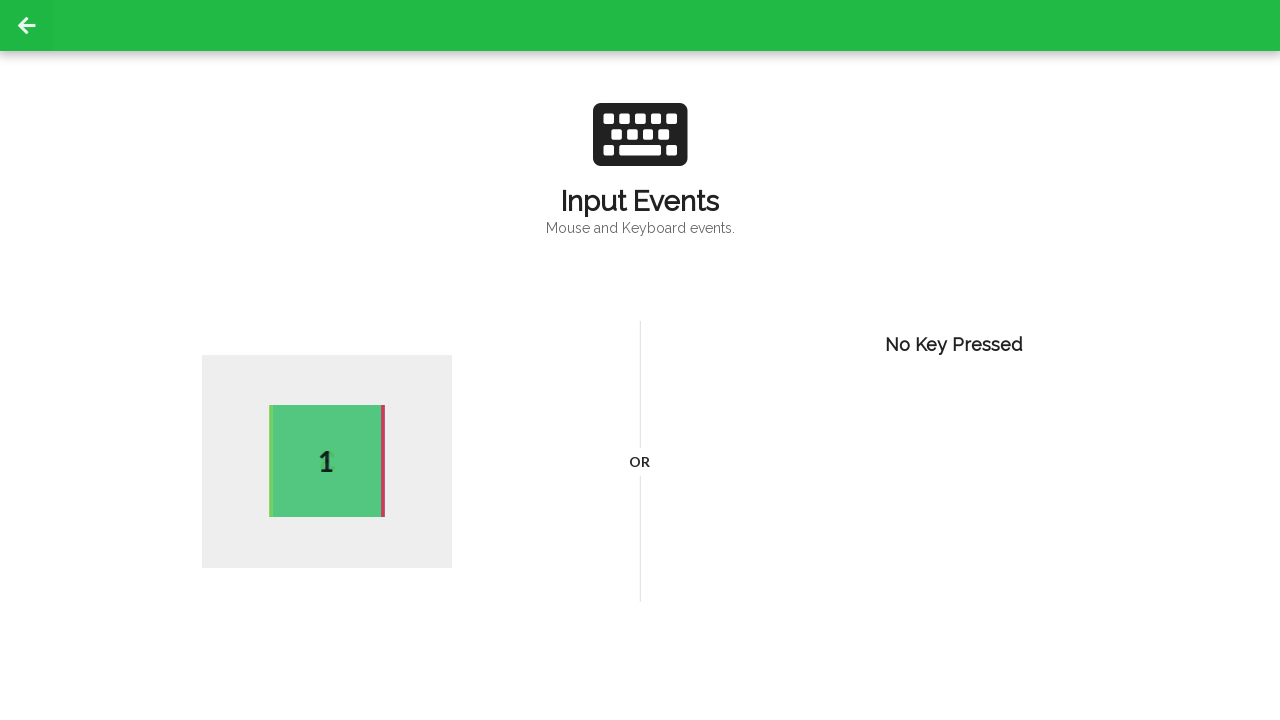

Waited 1 second after left click
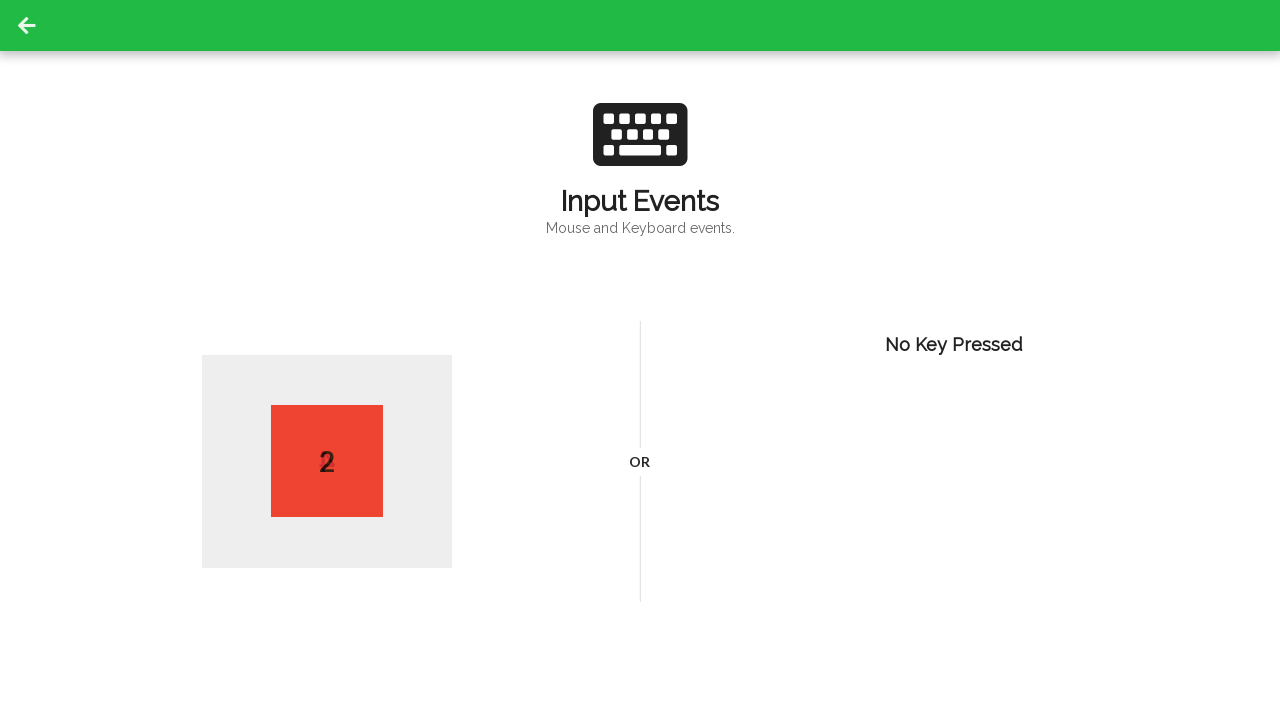

Retrieved active element text after left click
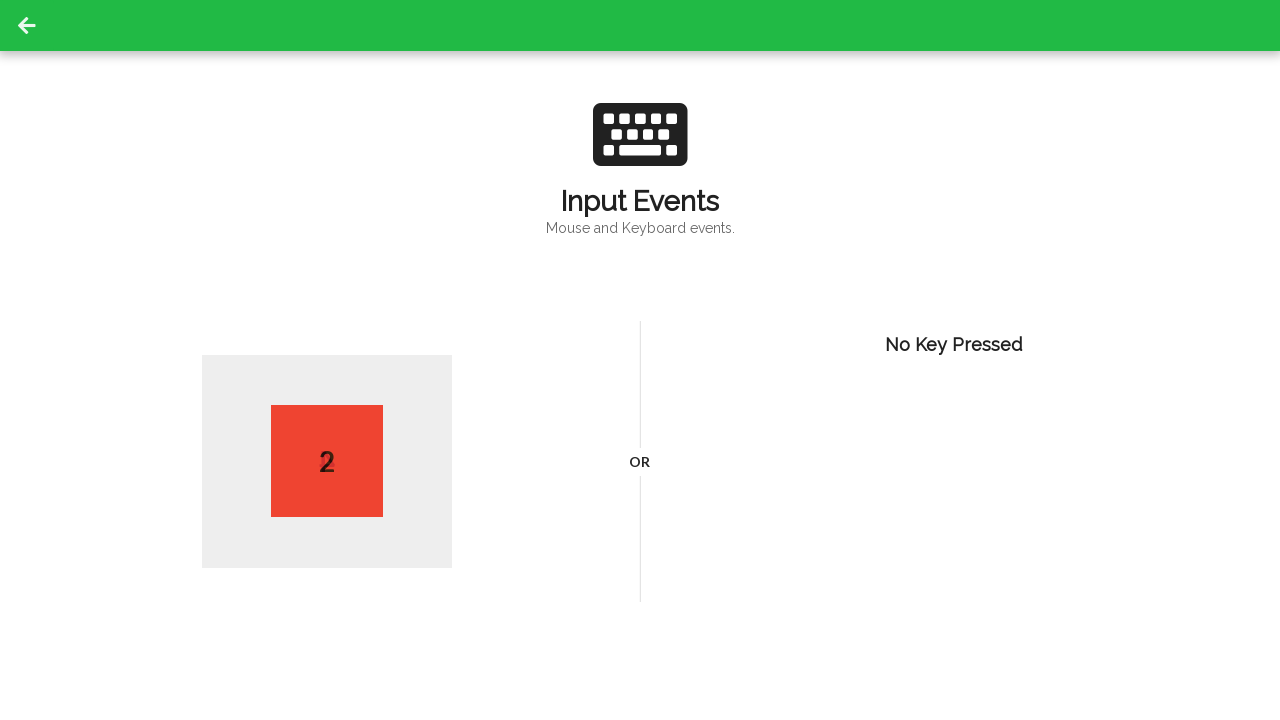

Performed double click on page body at (640, 360) on body
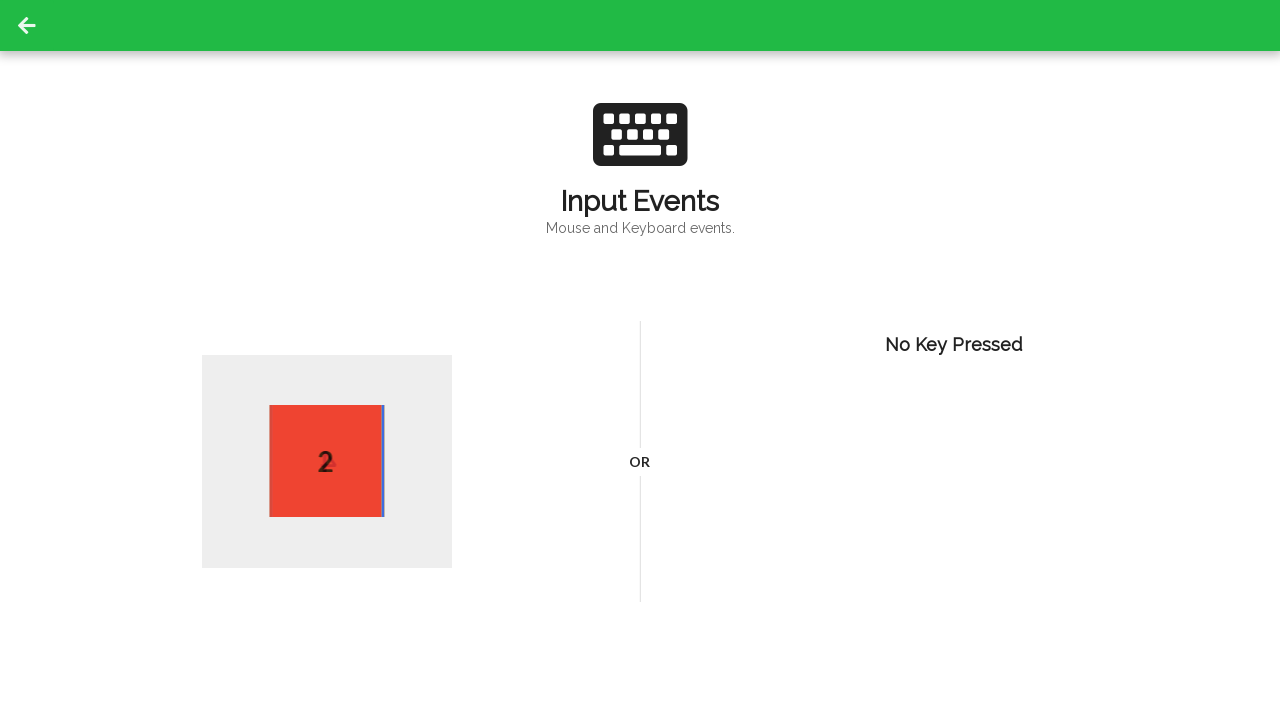

Waited 1 second after double click
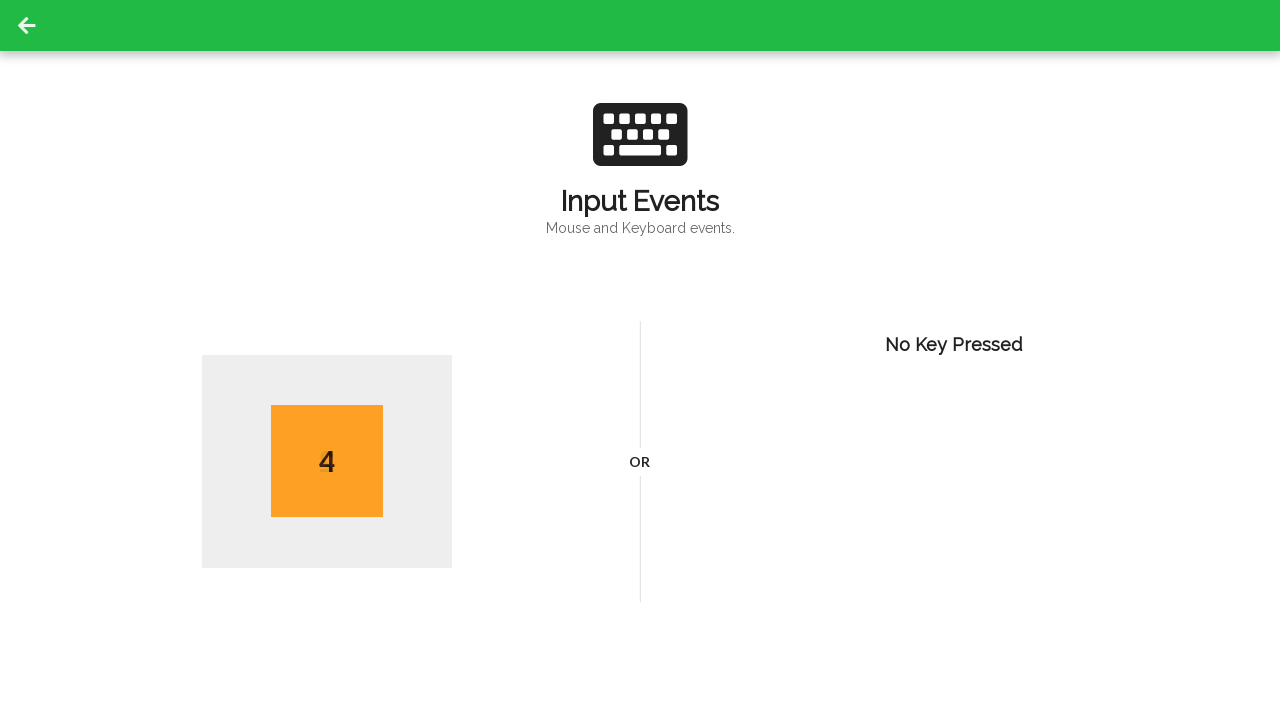

Retrieved active element text after double click
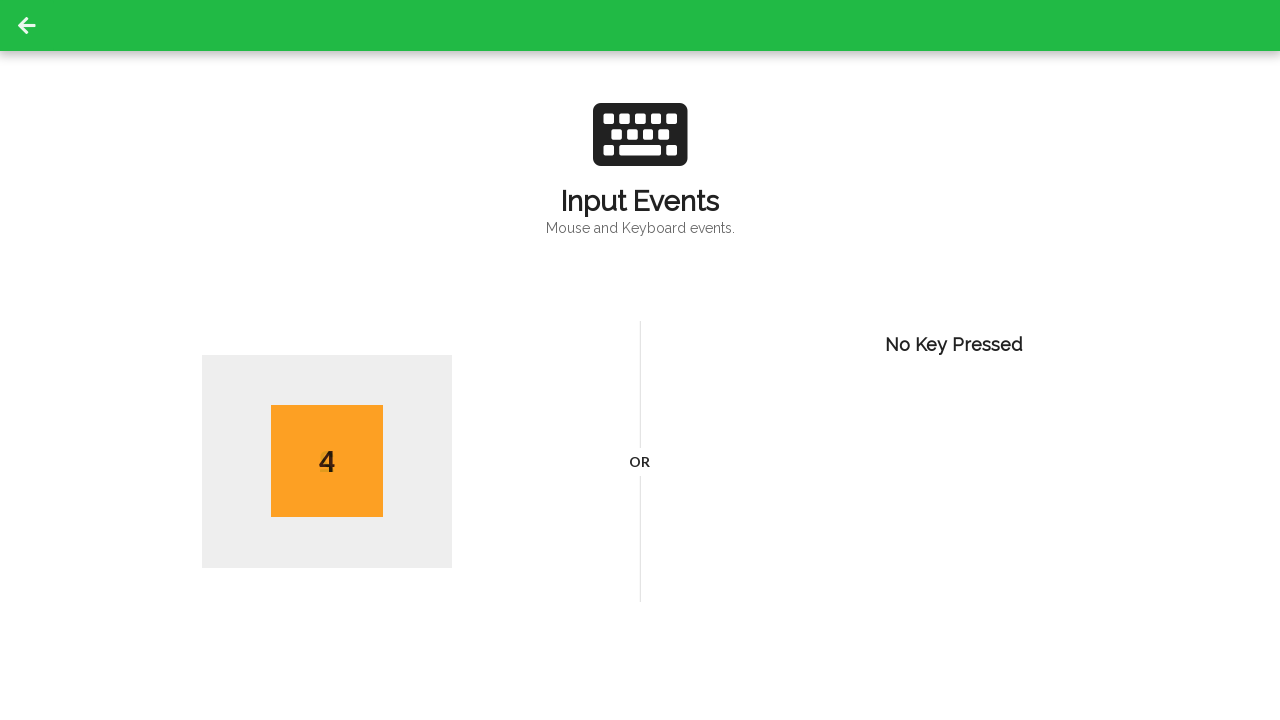

Performed right click on page body at (640, 360) on body
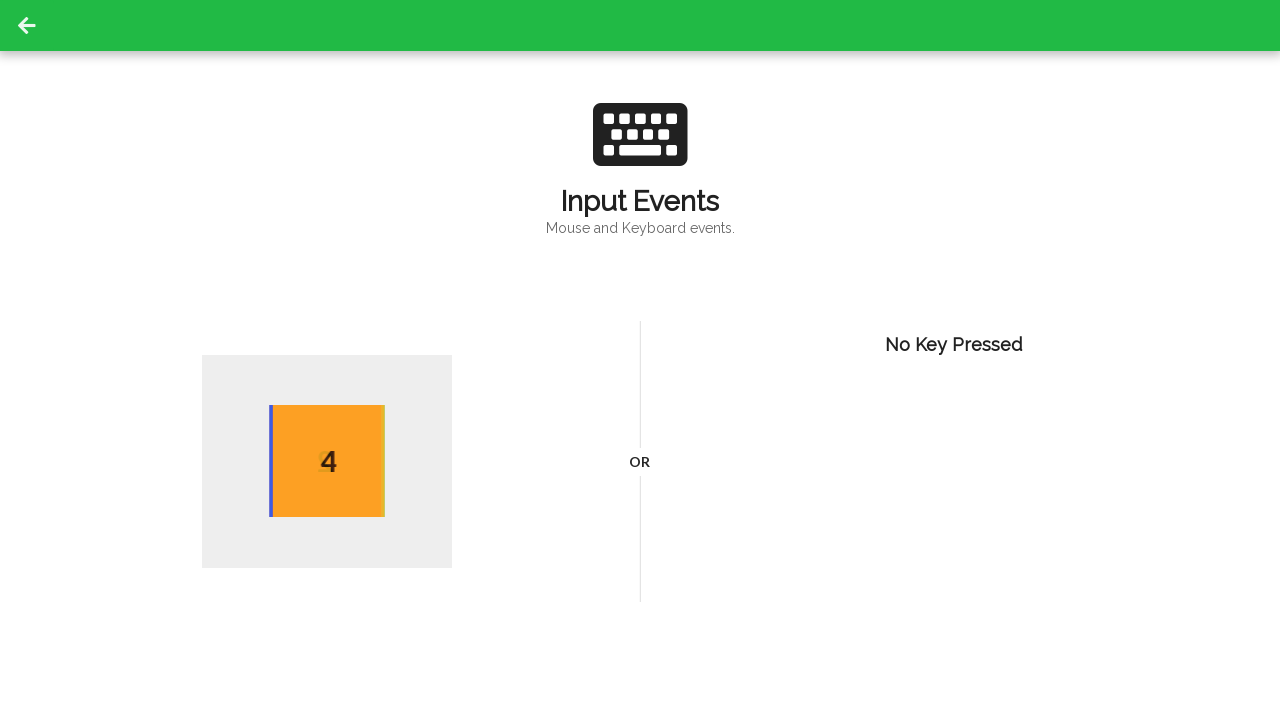

Waited 1 second after right click
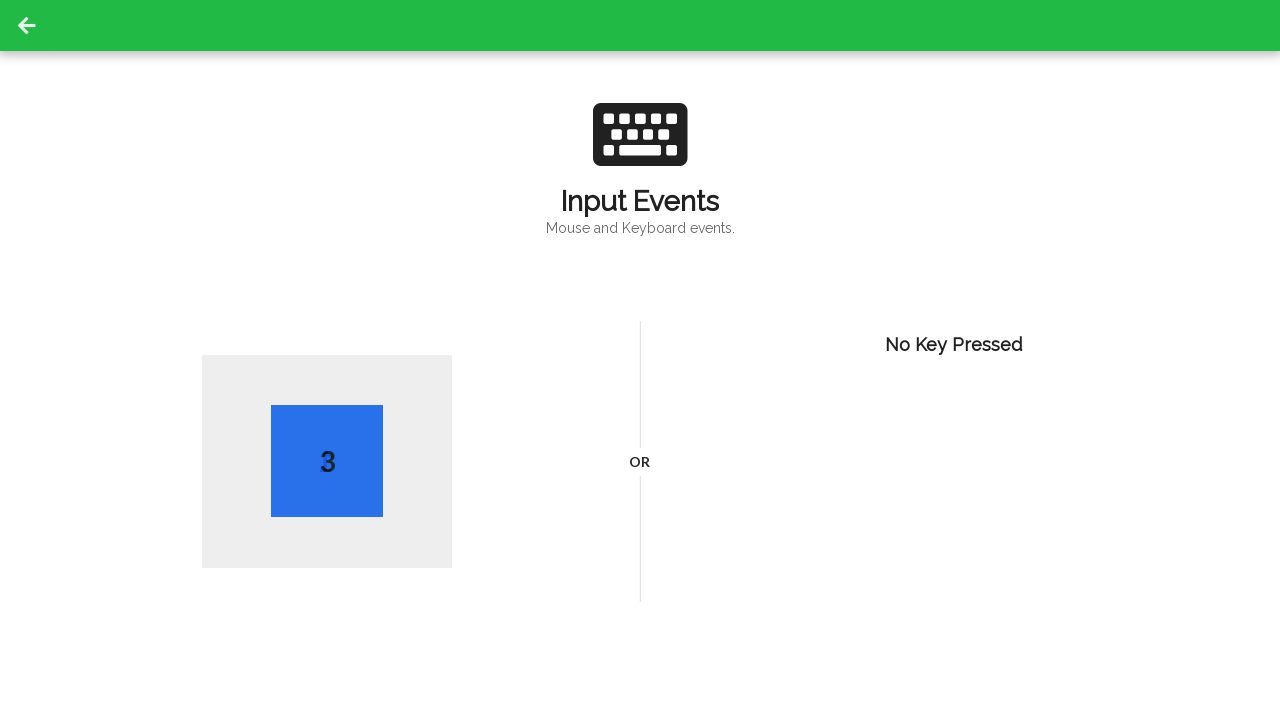

Retrieved active element text after right click
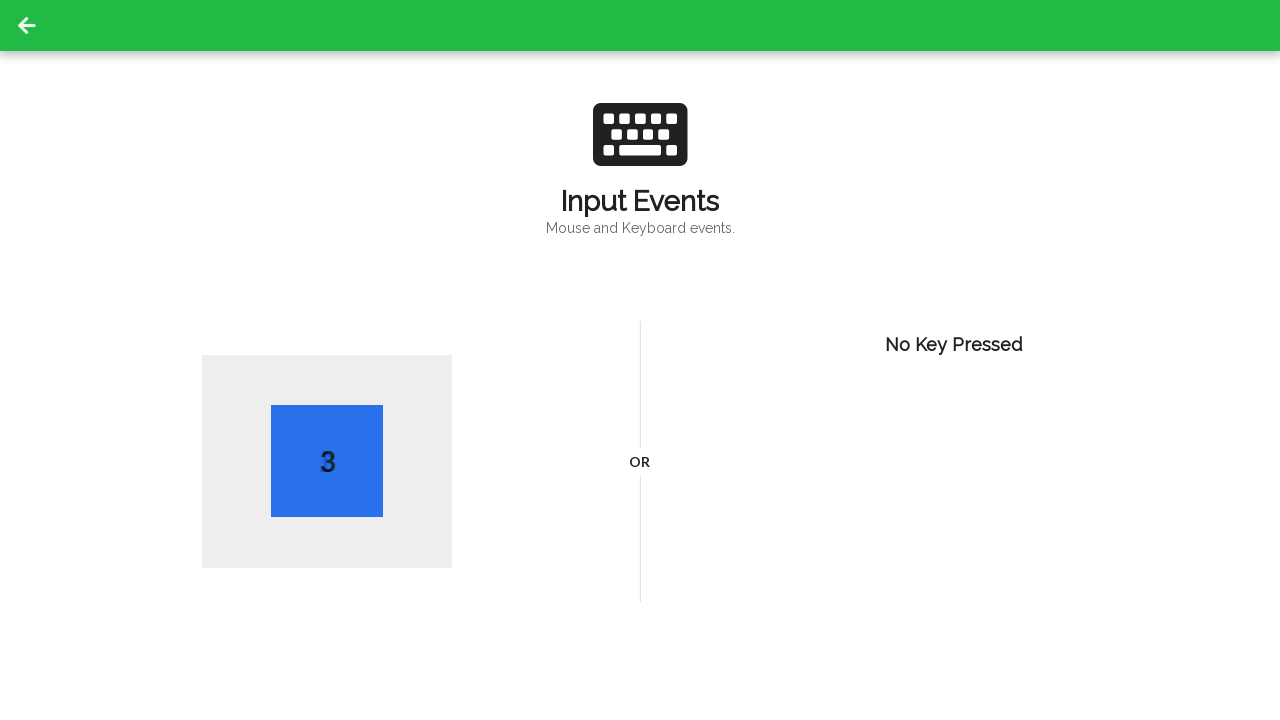

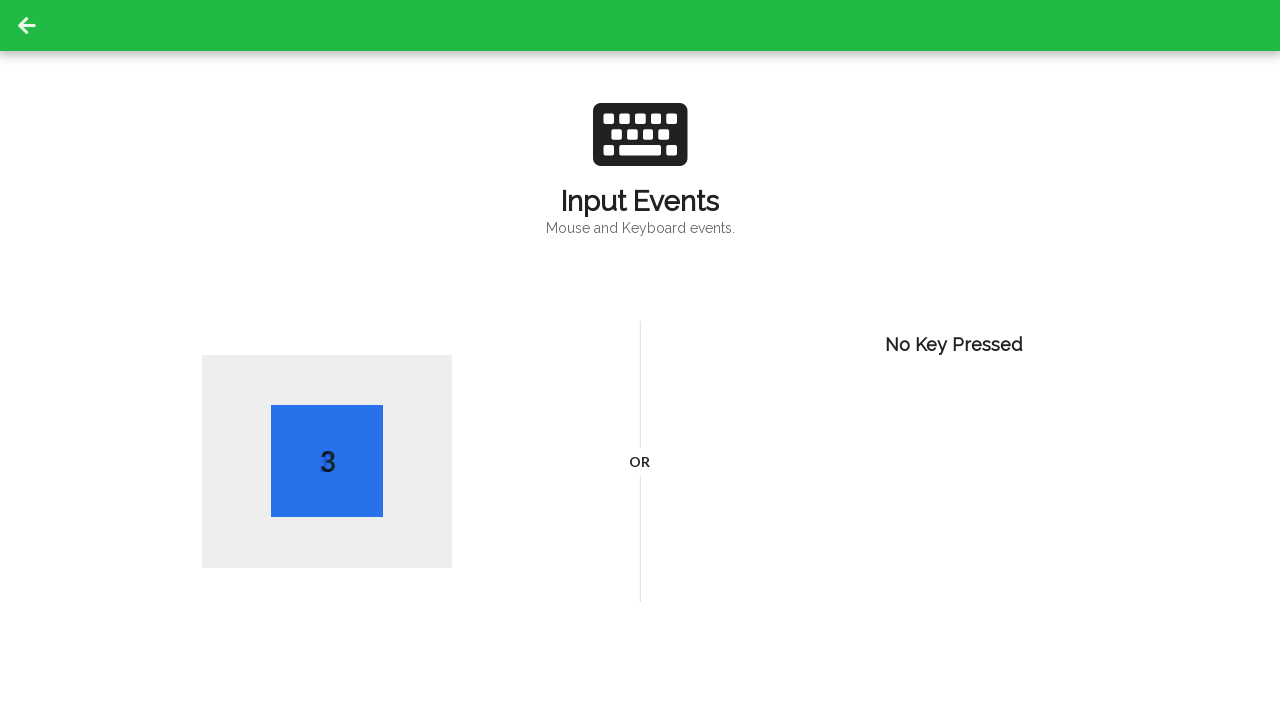